Tests checkbox functionality by toggling checkboxes on the page - checking the first checkbox and unchecking the second one.

Starting URL: https://the-internet.herokuapp.com/checkboxes

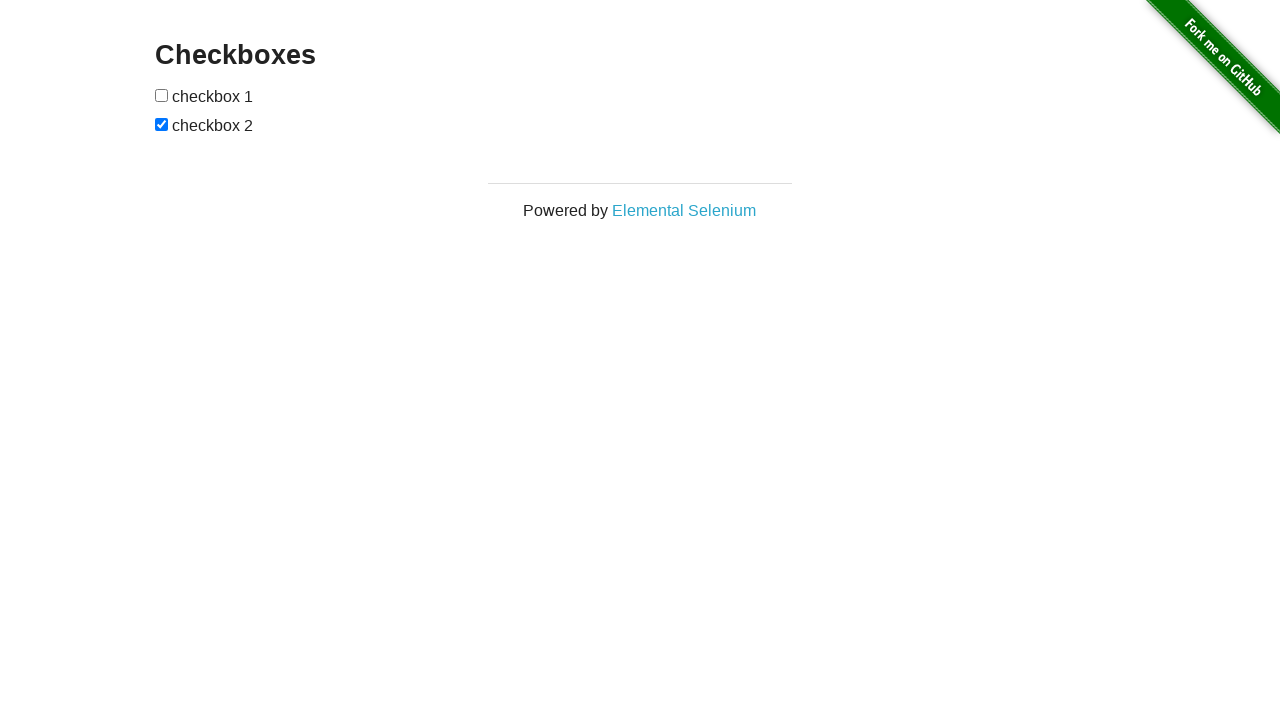

Waited for checkboxes to load on the page
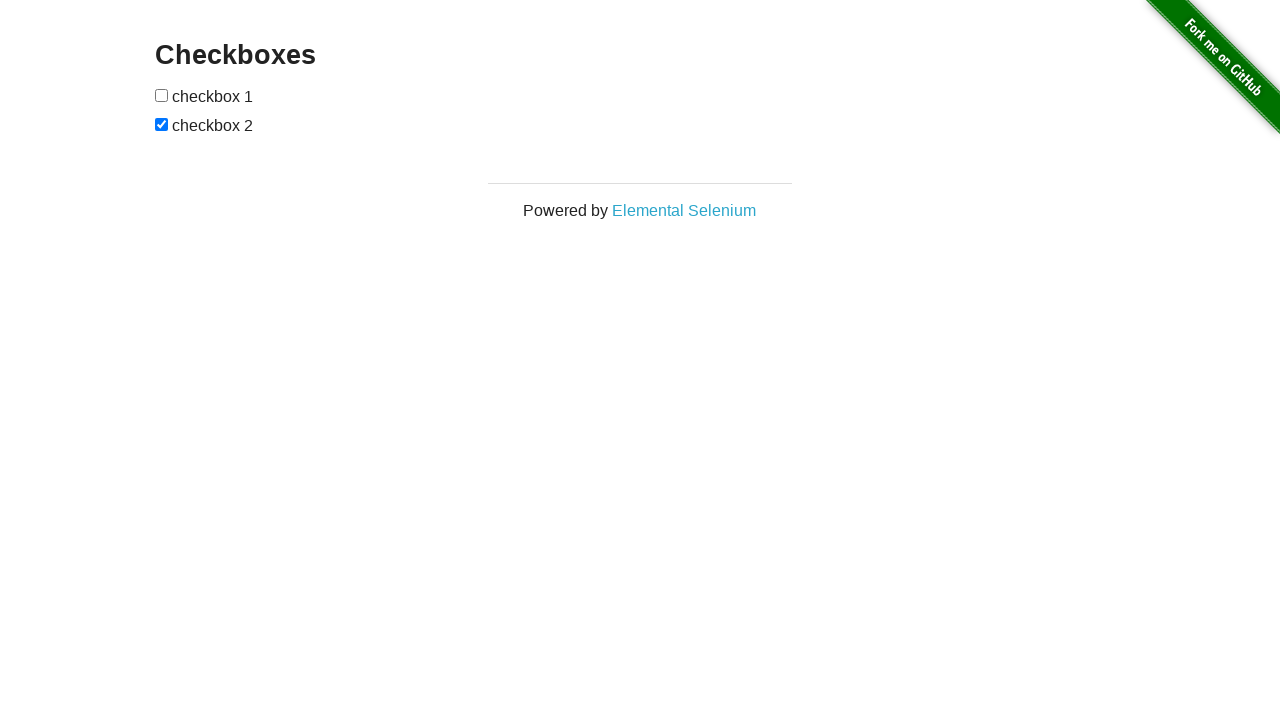

Located the first checkbox
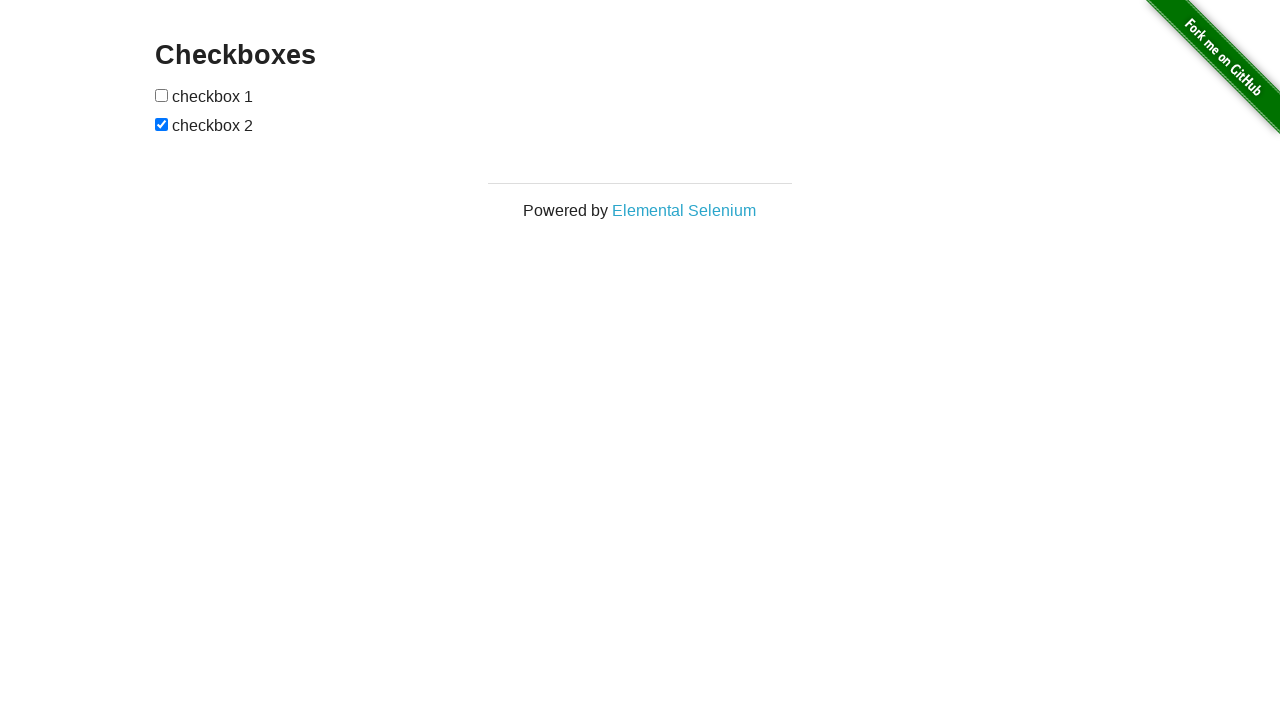

Checked the first checkbox at (162, 95) on input[type='checkbox'] >> nth=0
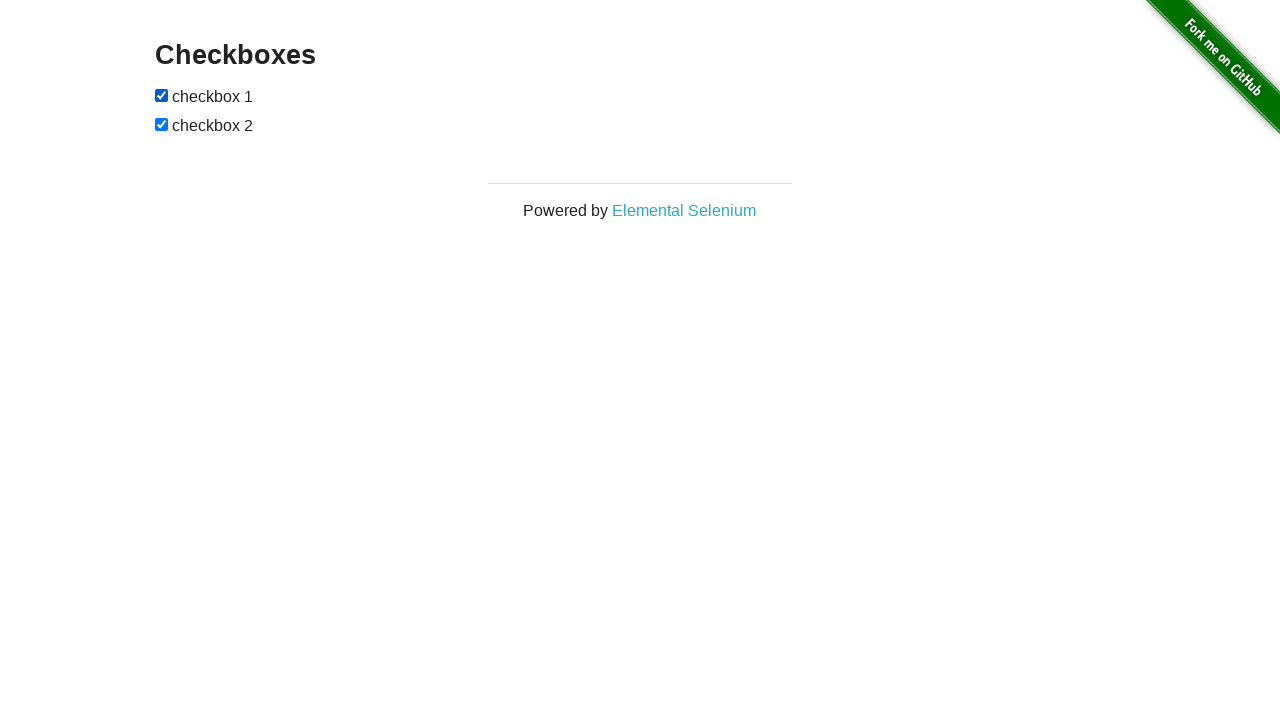

Located the second checkbox
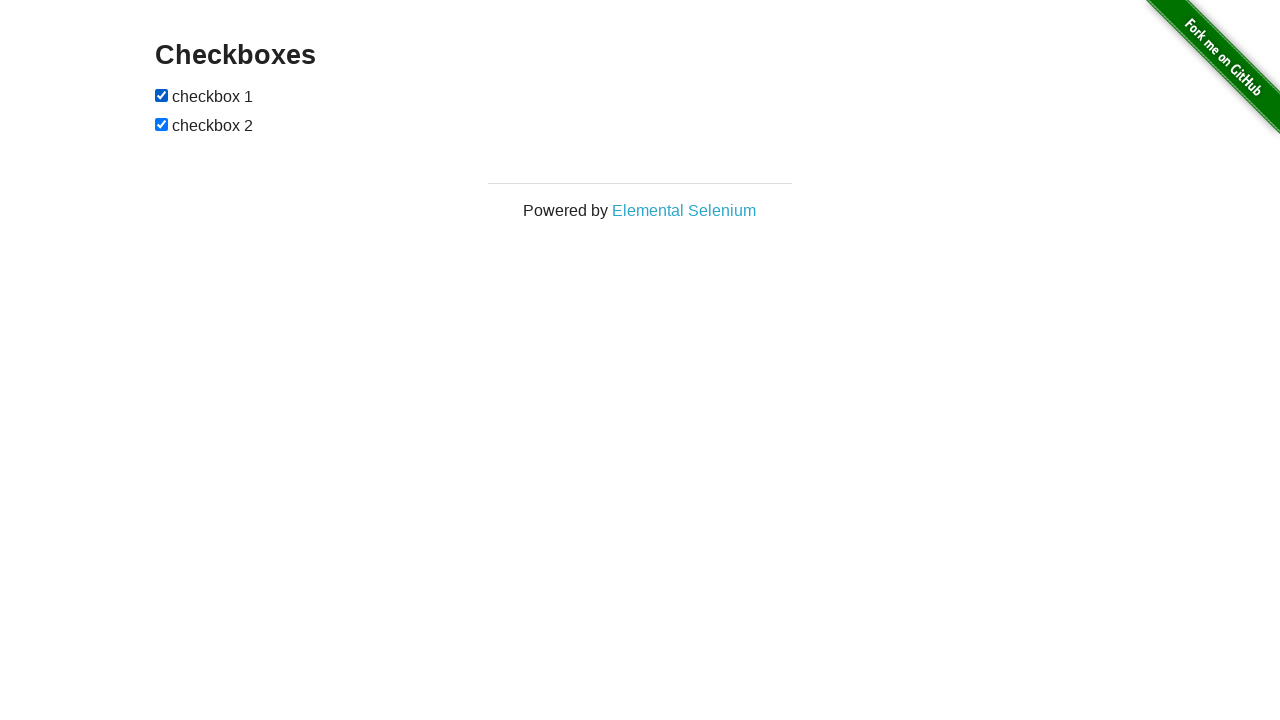

Unchecked the second checkbox at (162, 124) on input[type='checkbox'] >> nth=1
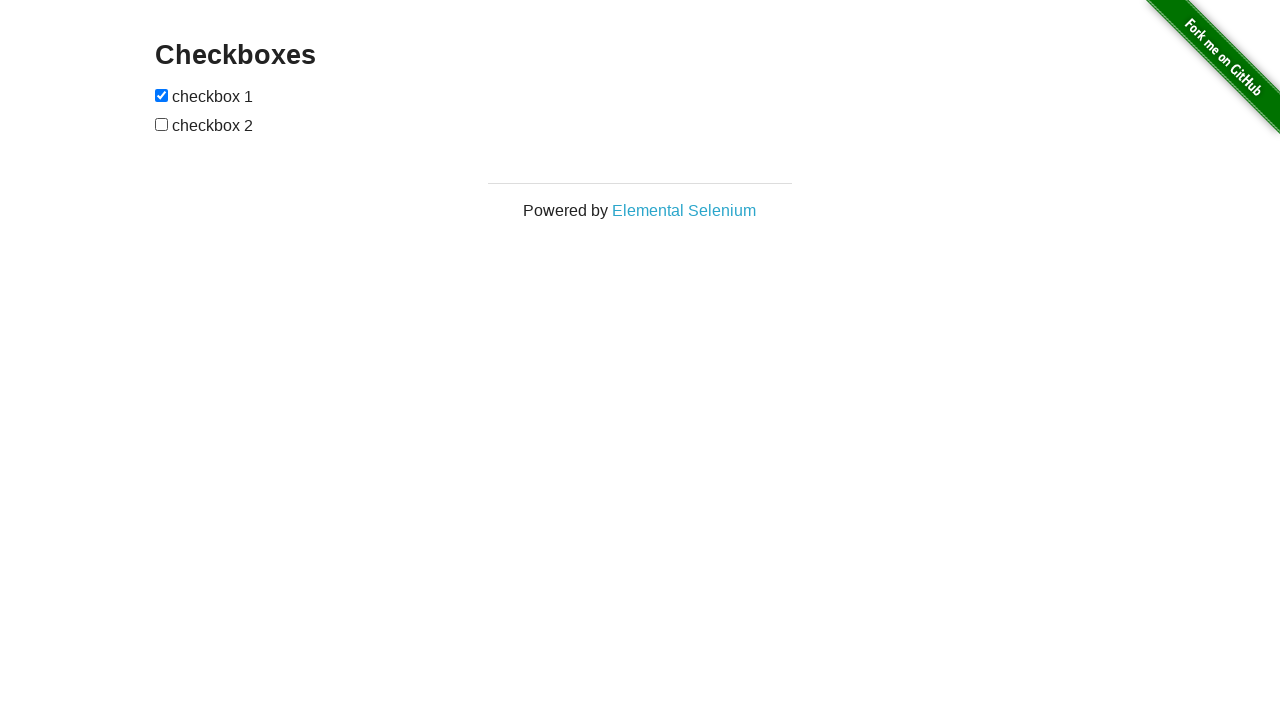

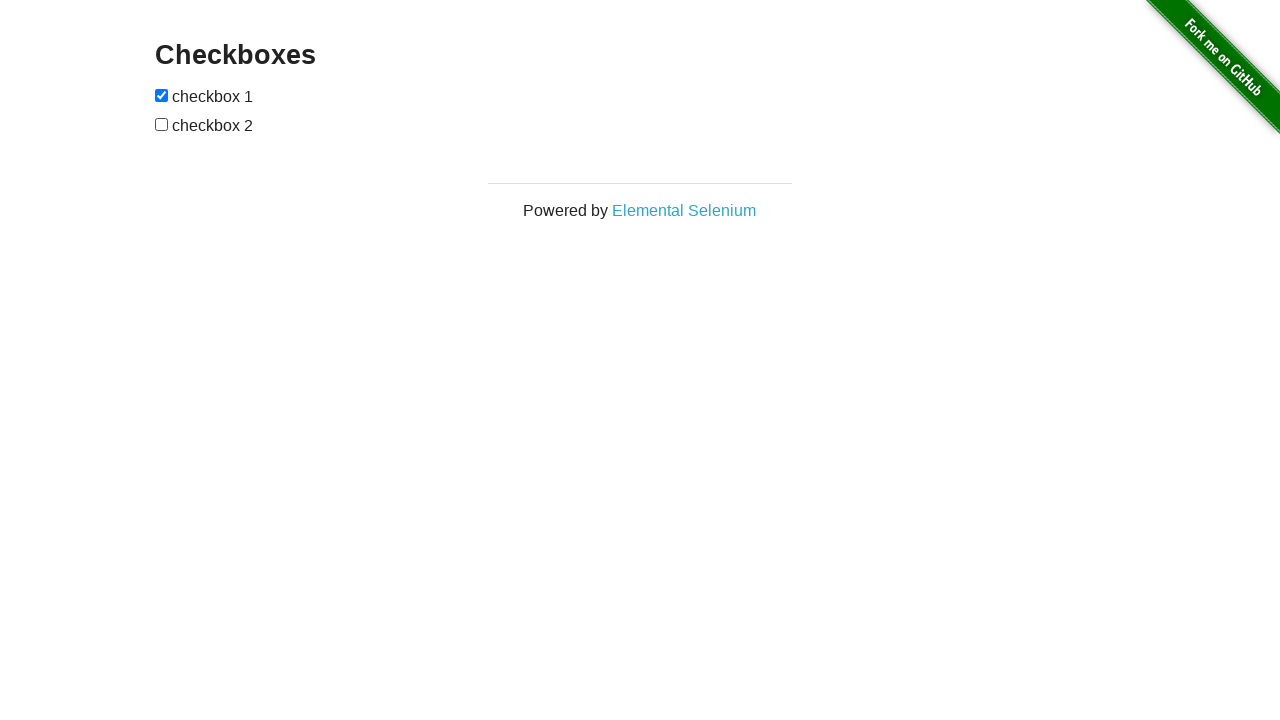